Navigates to the Laptops category on DemoBlaze and waits for products to load

Starting URL: https://www.demoblaze.com/index.html

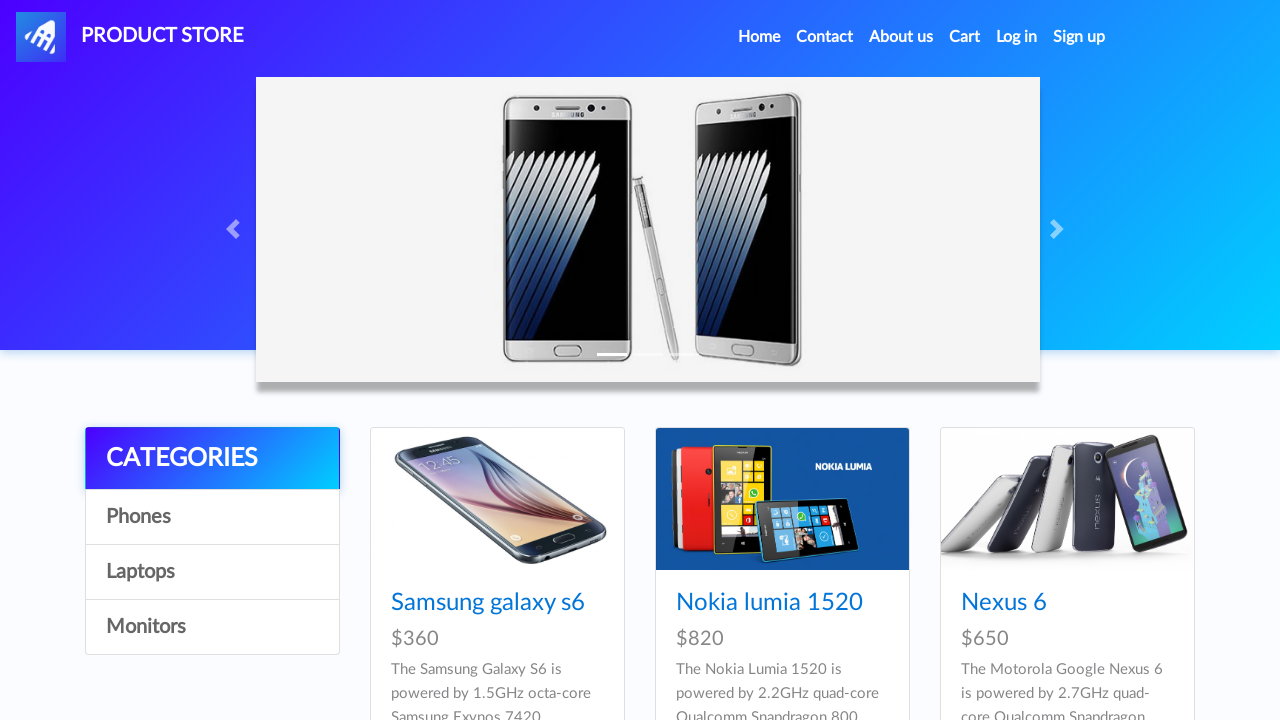

Clicked on Laptops category (3rd item in category list) at (212, 572) on .list-group > a:nth-of-type(3)
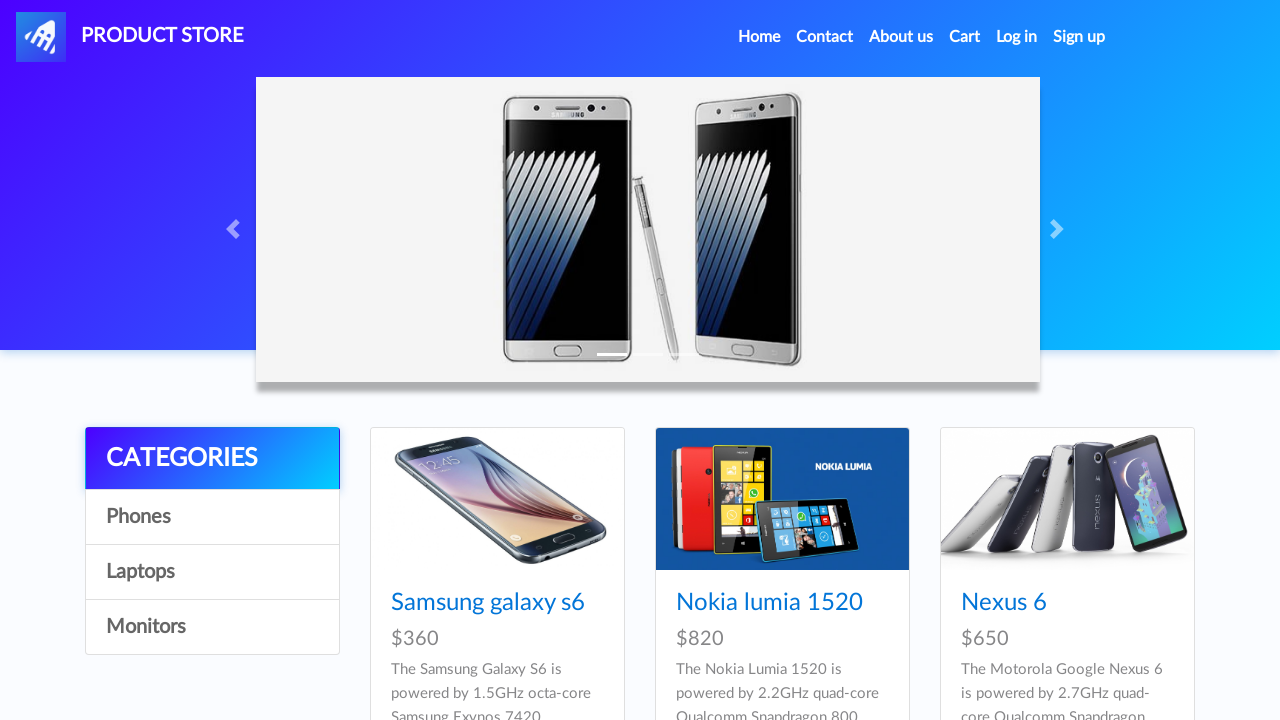

Waited for products to load in Laptops category
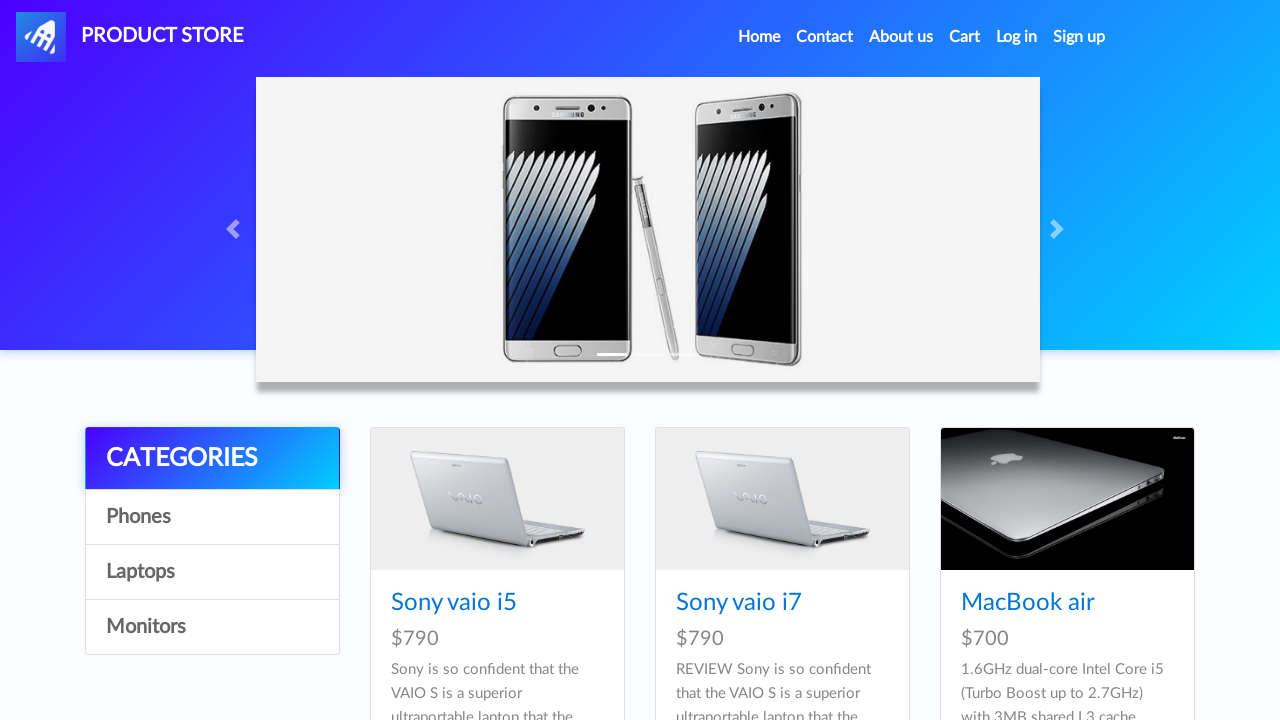

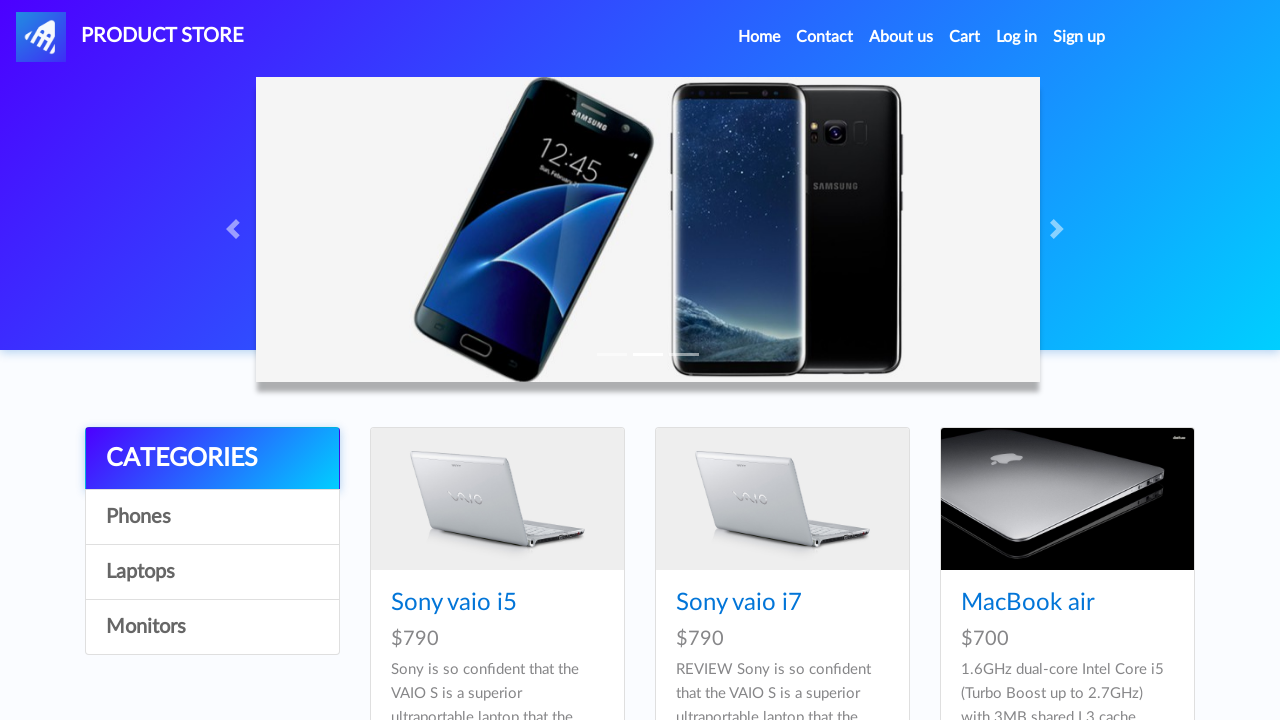